Completes a math puzzle form by extracting a value from an element's custom attribute, calculating the answer using a logarithmic formula, filling in the result, and submitting the form after checking required checkboxes.

Starting URL: http://suninjuly.github.io/get_attribute.html

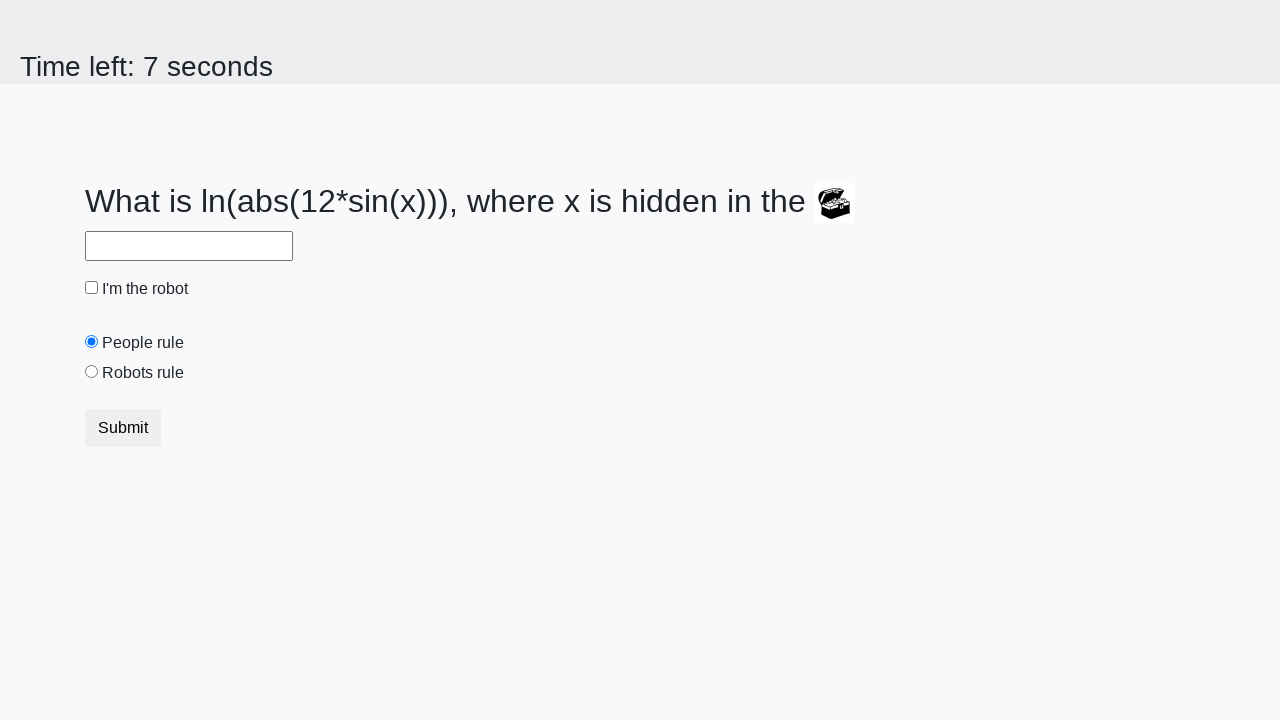

Located treasure element with ID 'treasure'
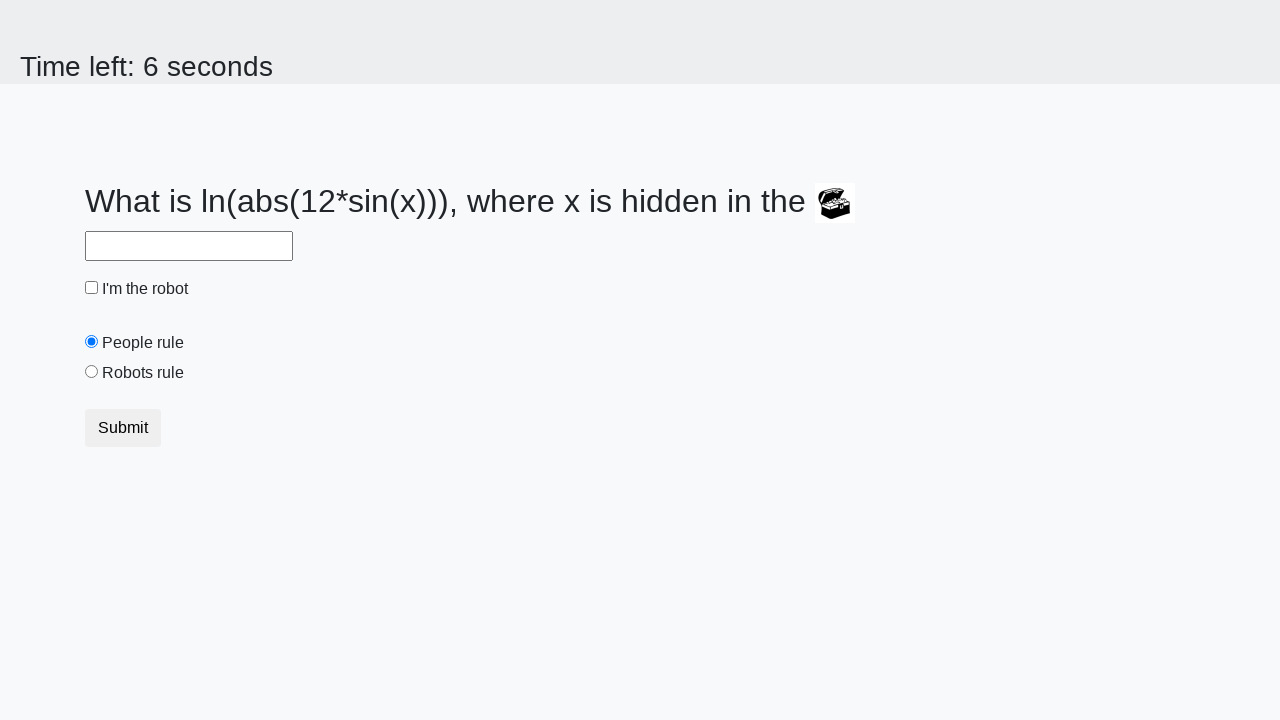

Extracted 'valuex' attribute from treasure element
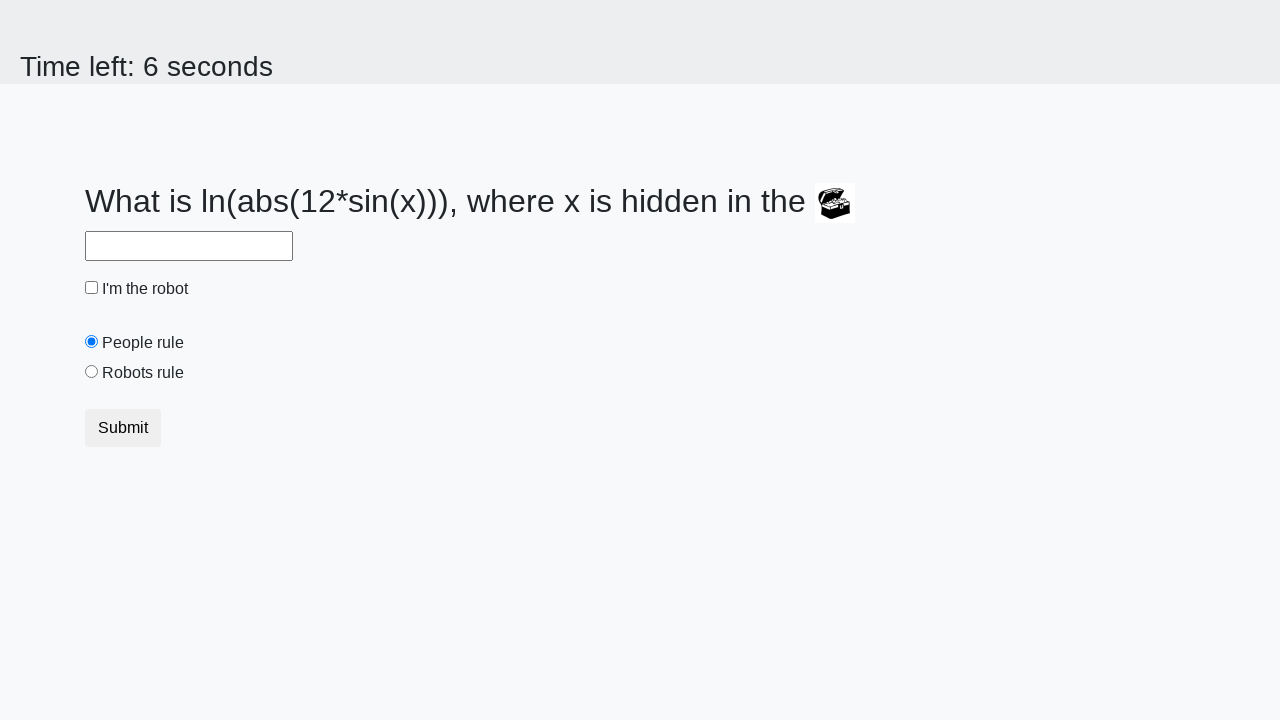

Calculated logarithmic formula result: 2.022730555993331
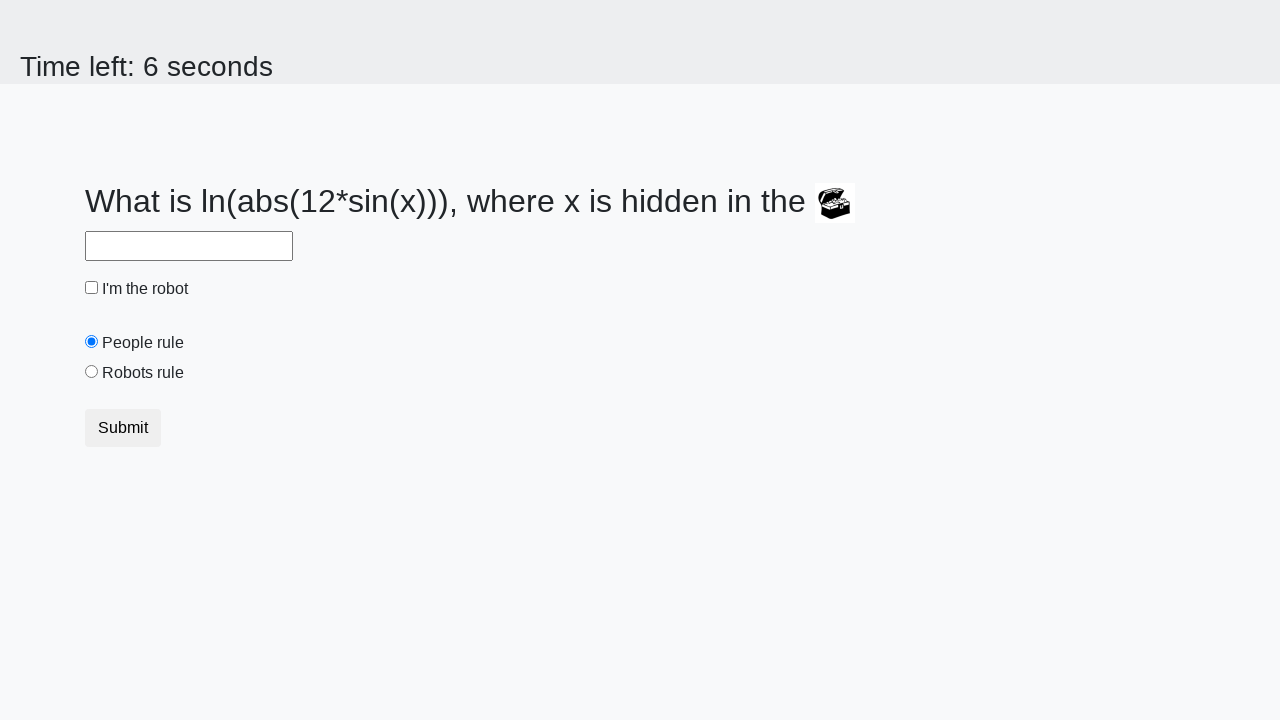

Filled answer field with calculated result on #answer
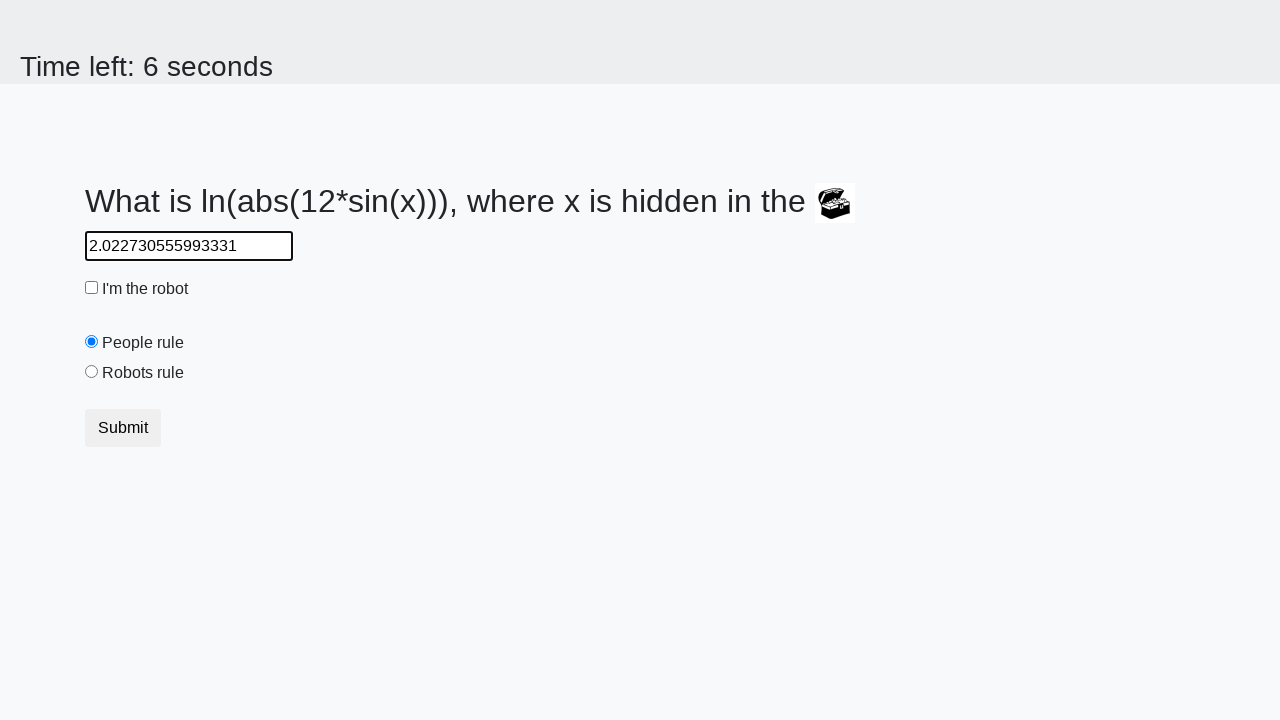

Checked the robot checkbox at (92, 288) on #robotCheckbox
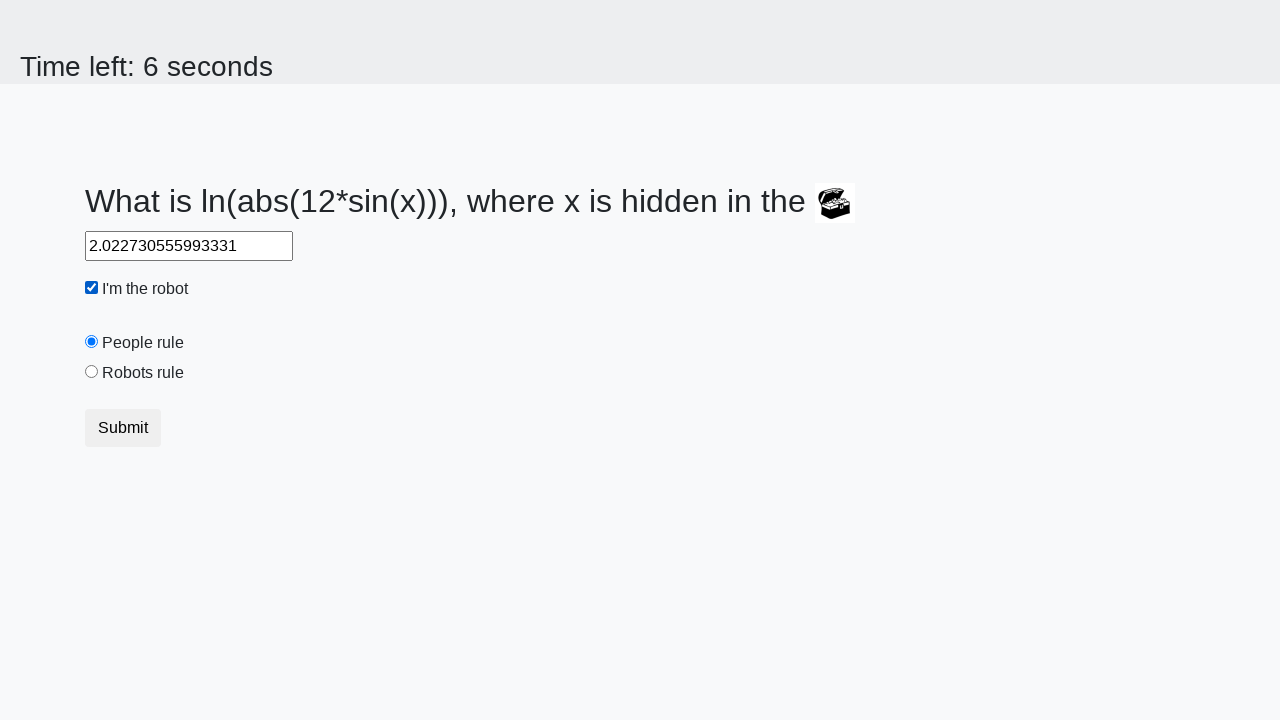

Selected 'robots rule' radio button at (92, 372) on #robotsRule
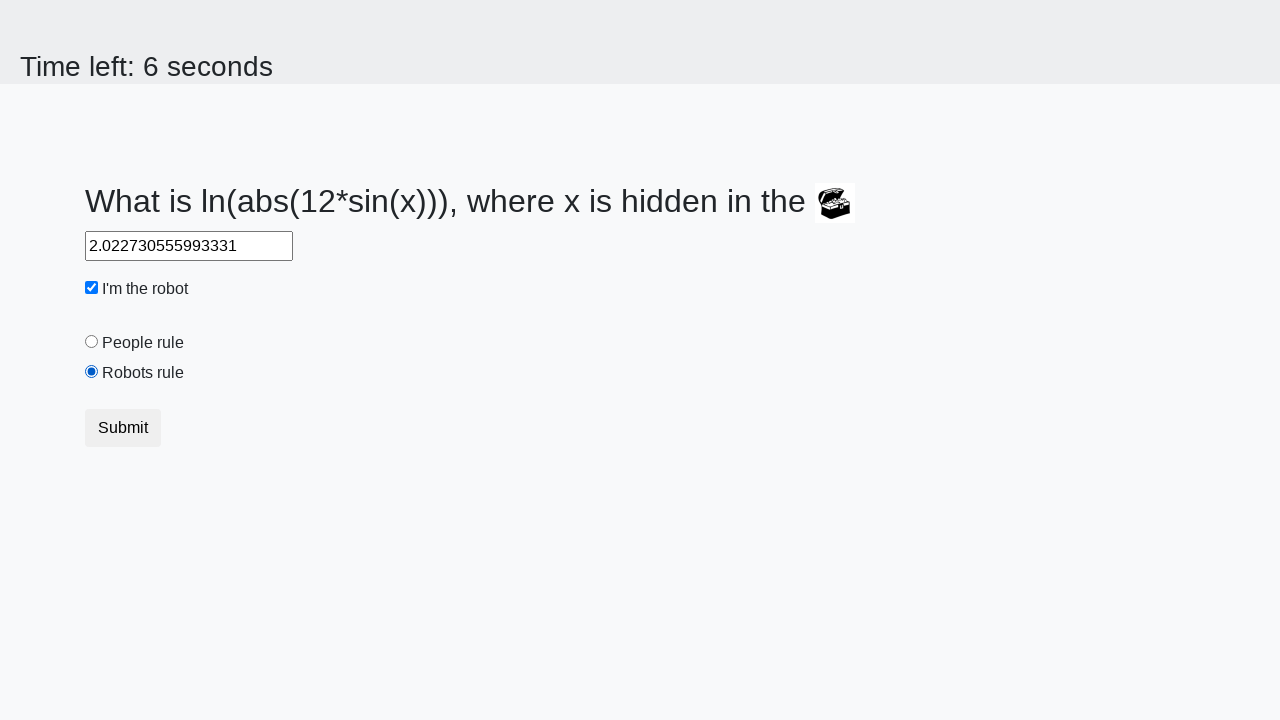

Clicked submit button to complete form at (123, 428) on button.btn
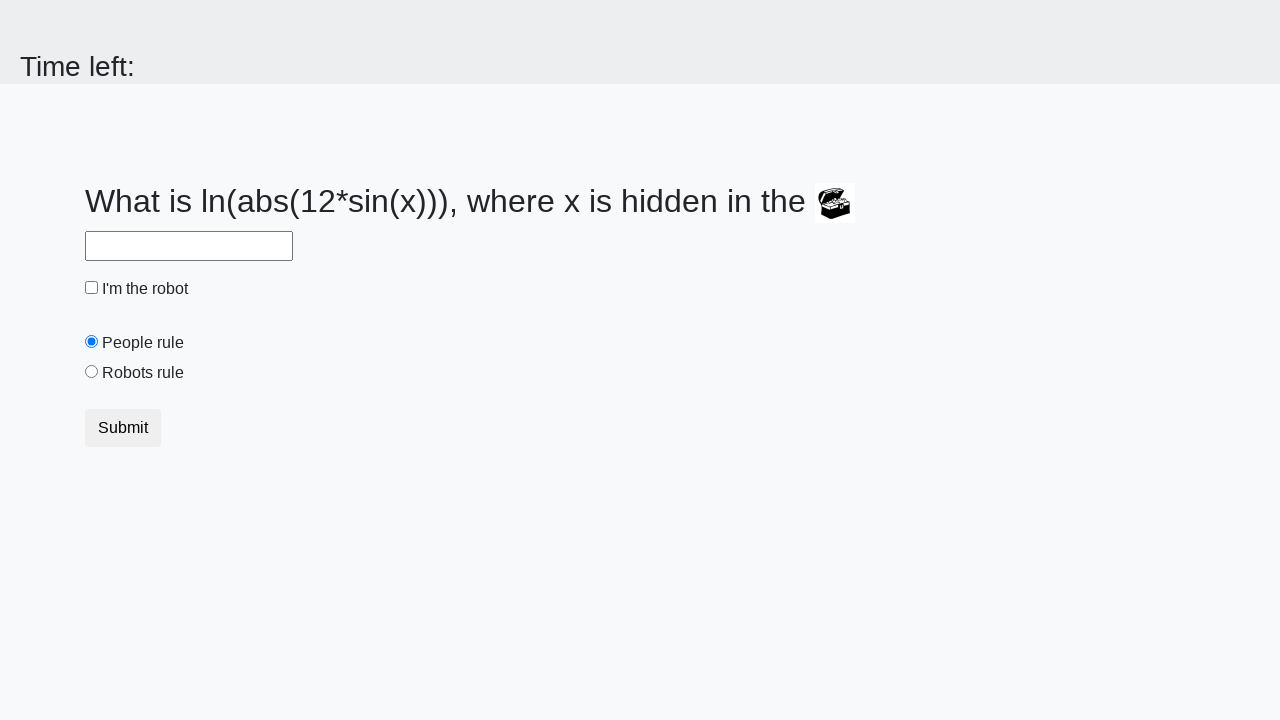

Waited 1 second for page response
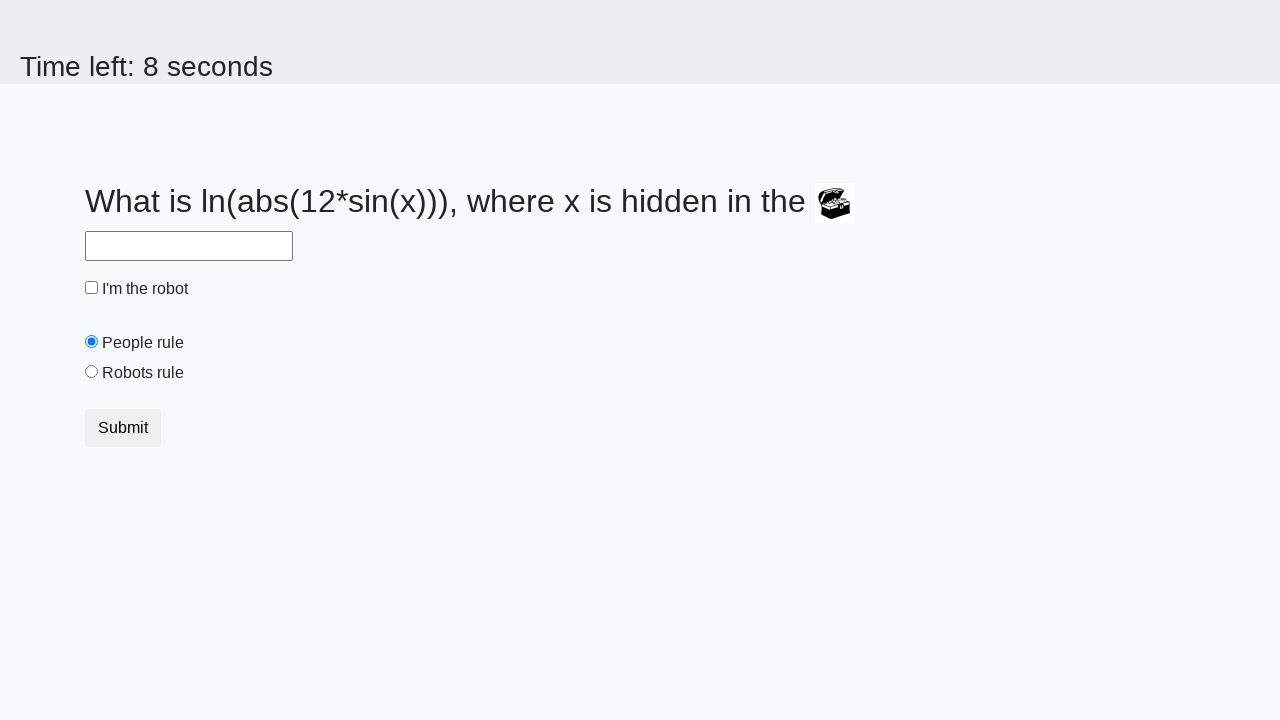

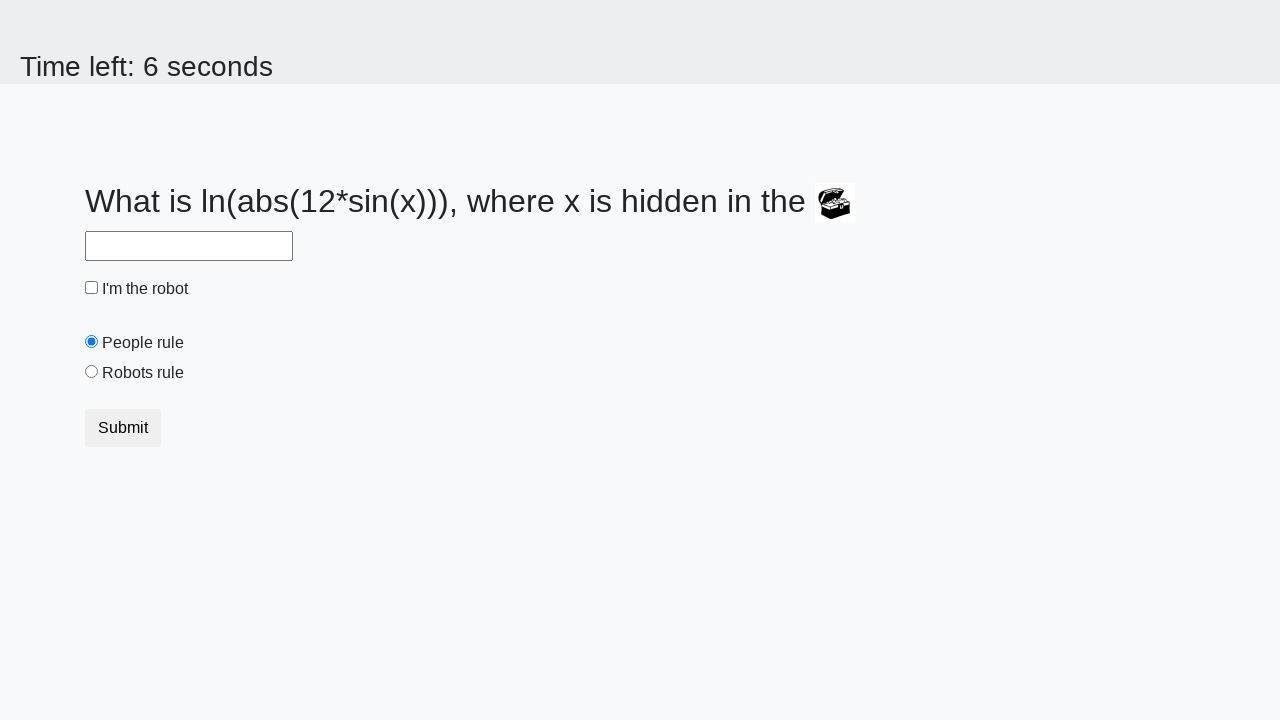